Navigates to the world clock page and locates a specific time element on the page

Starting URL: https://www.timeanddate.com/worldclock/

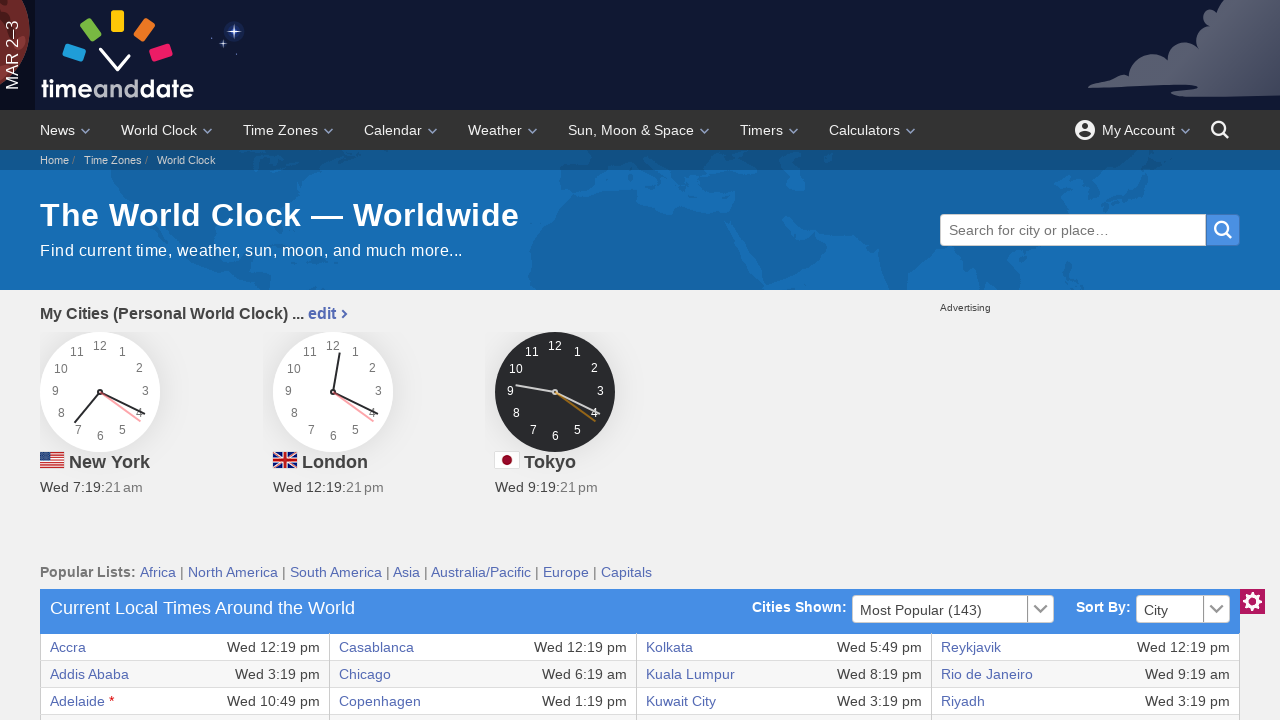

Waited for page to load (2000ms)
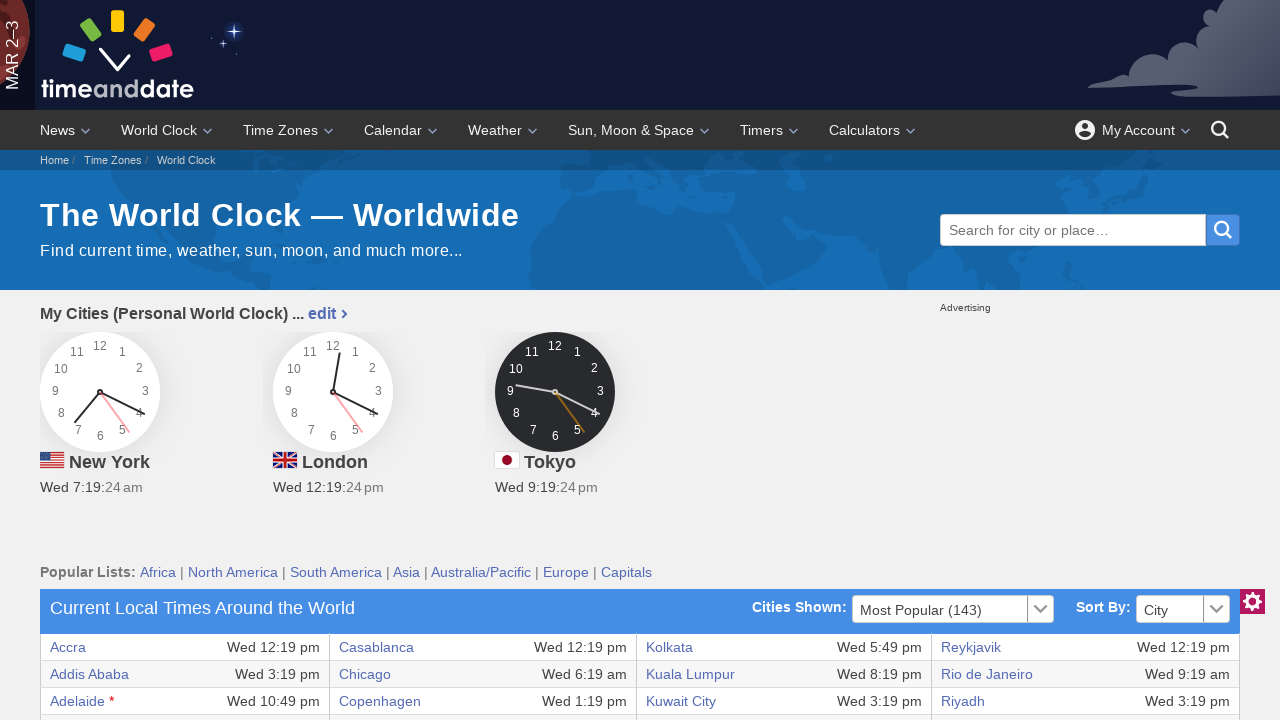

Located time element using XPath
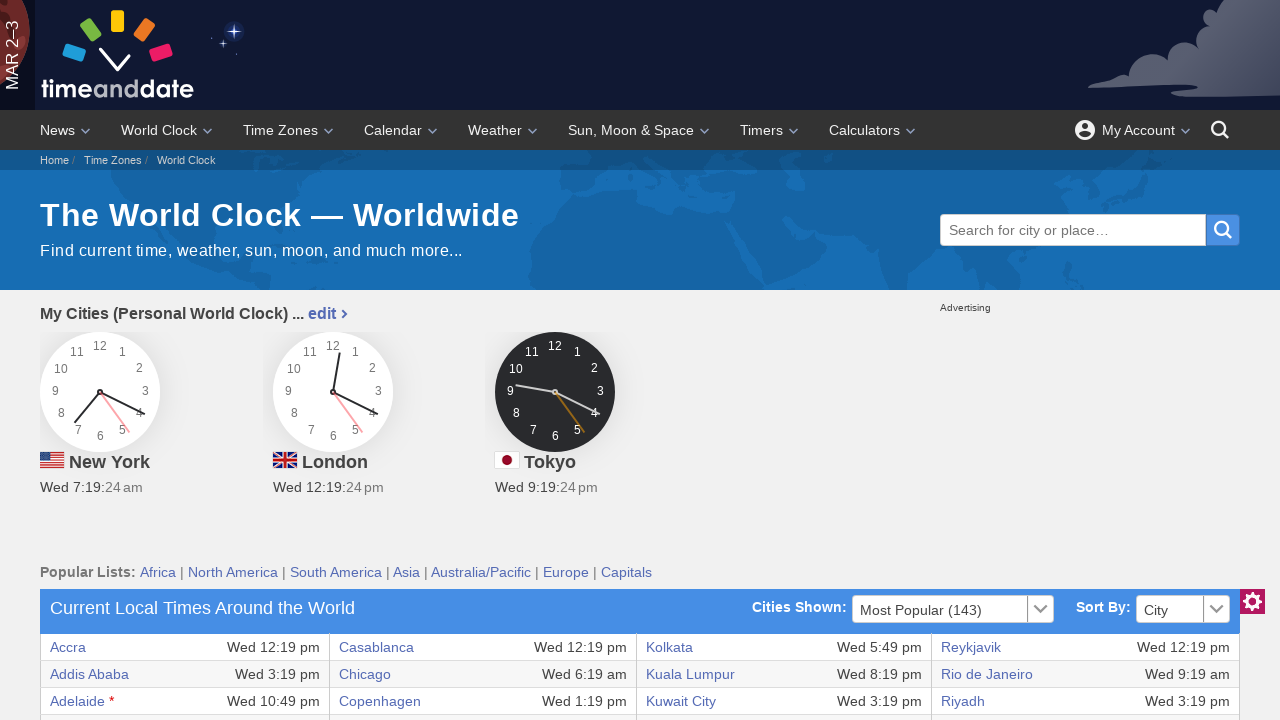

Time element is visible and ready
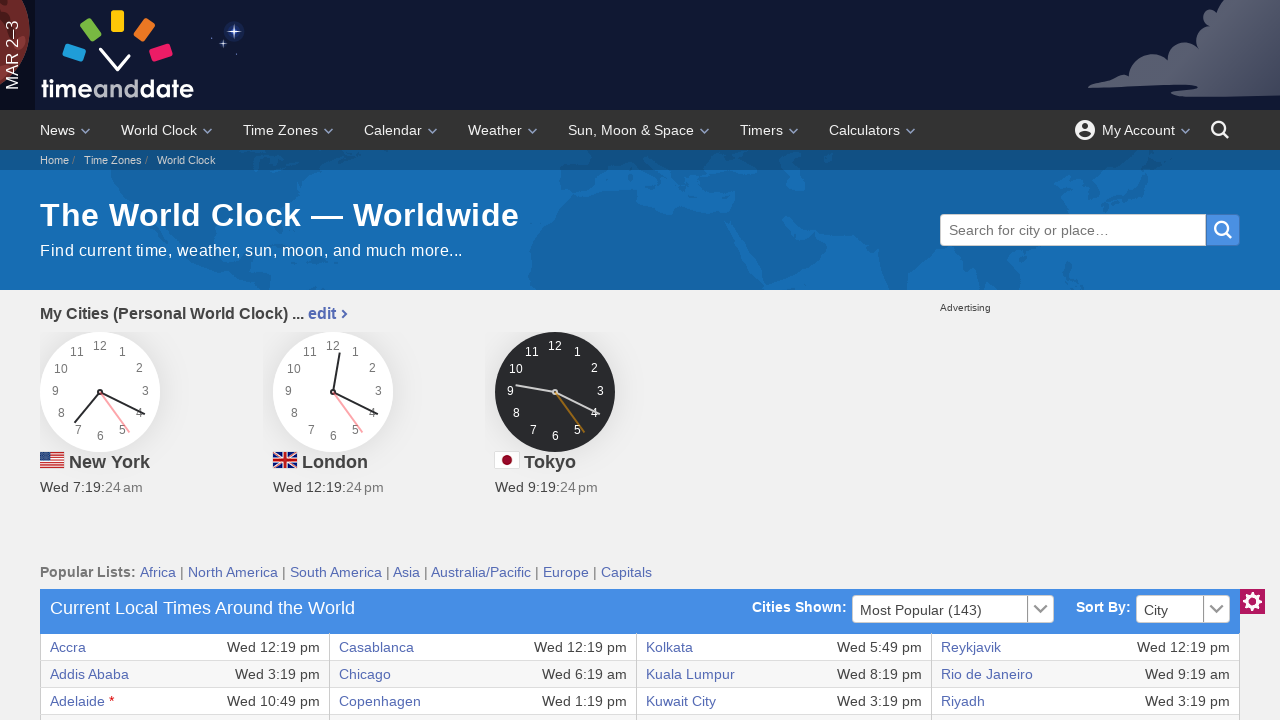

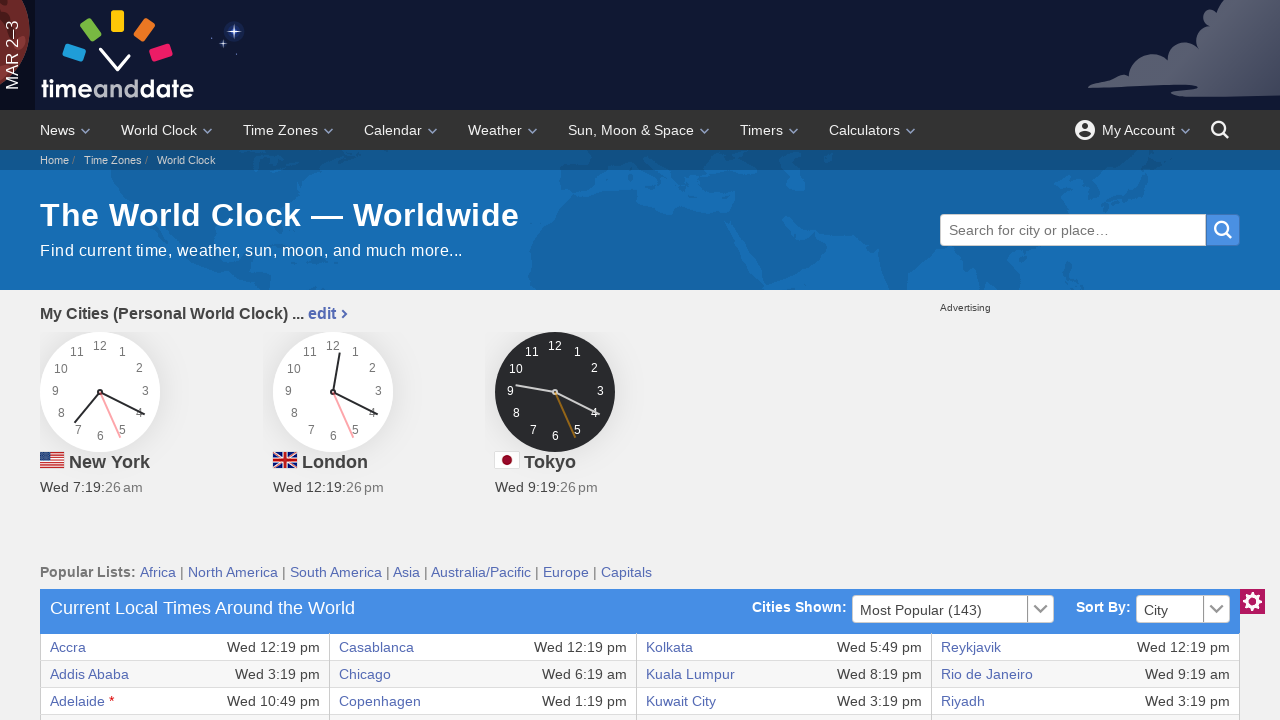